Tests sending a space key press to a specific element and verifies the page displays the correct key press result

Starting URL: http://the-internet.herokuapp.com/key_presses

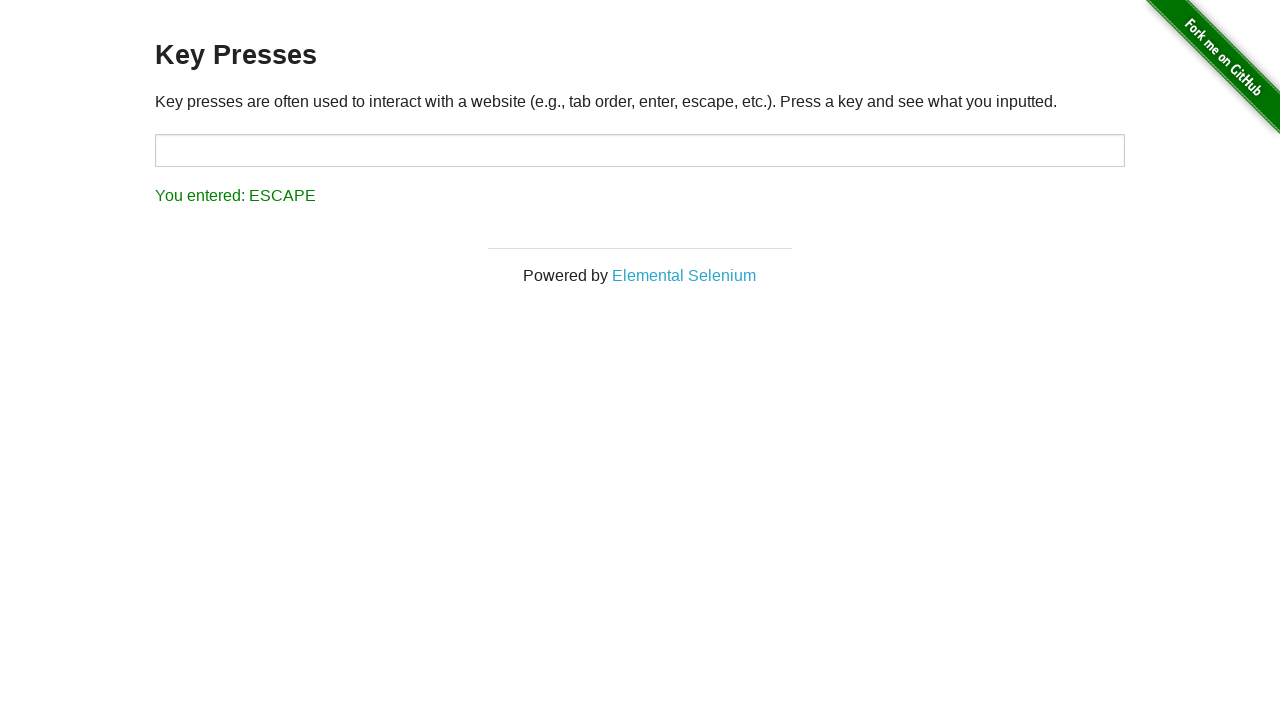

Navigated to key presses test page
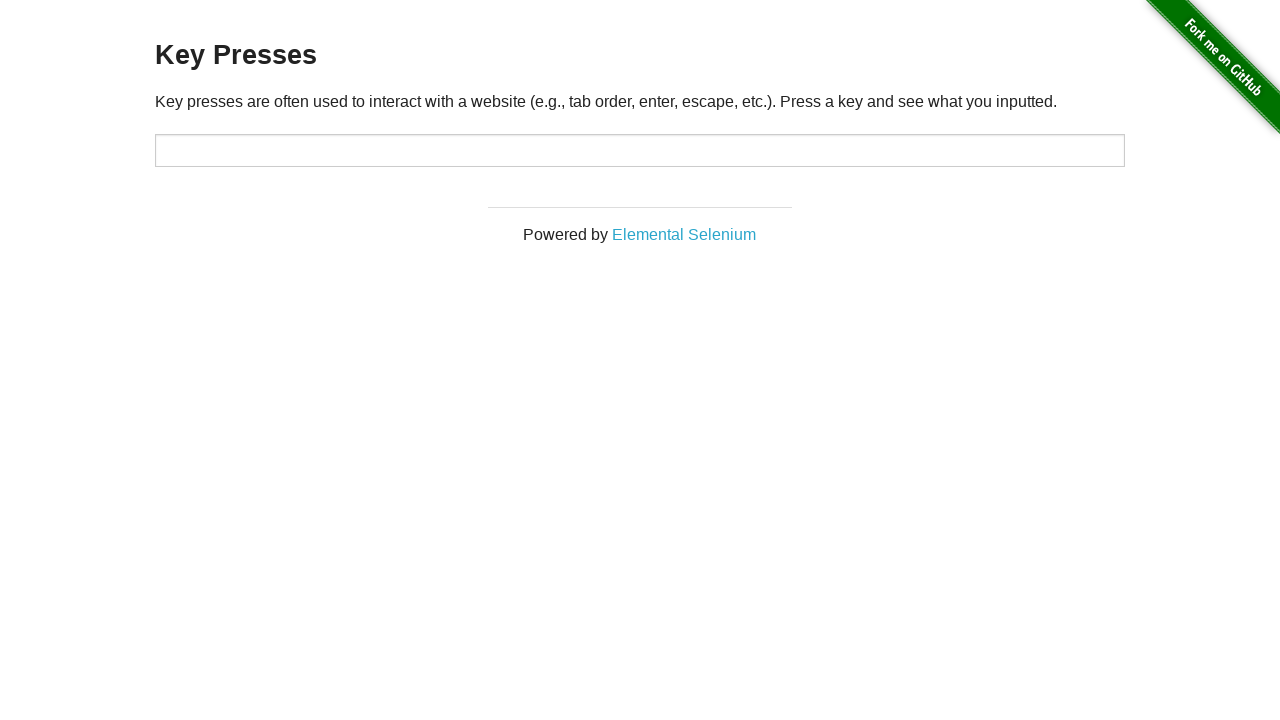

Sent space key press to target element on #target
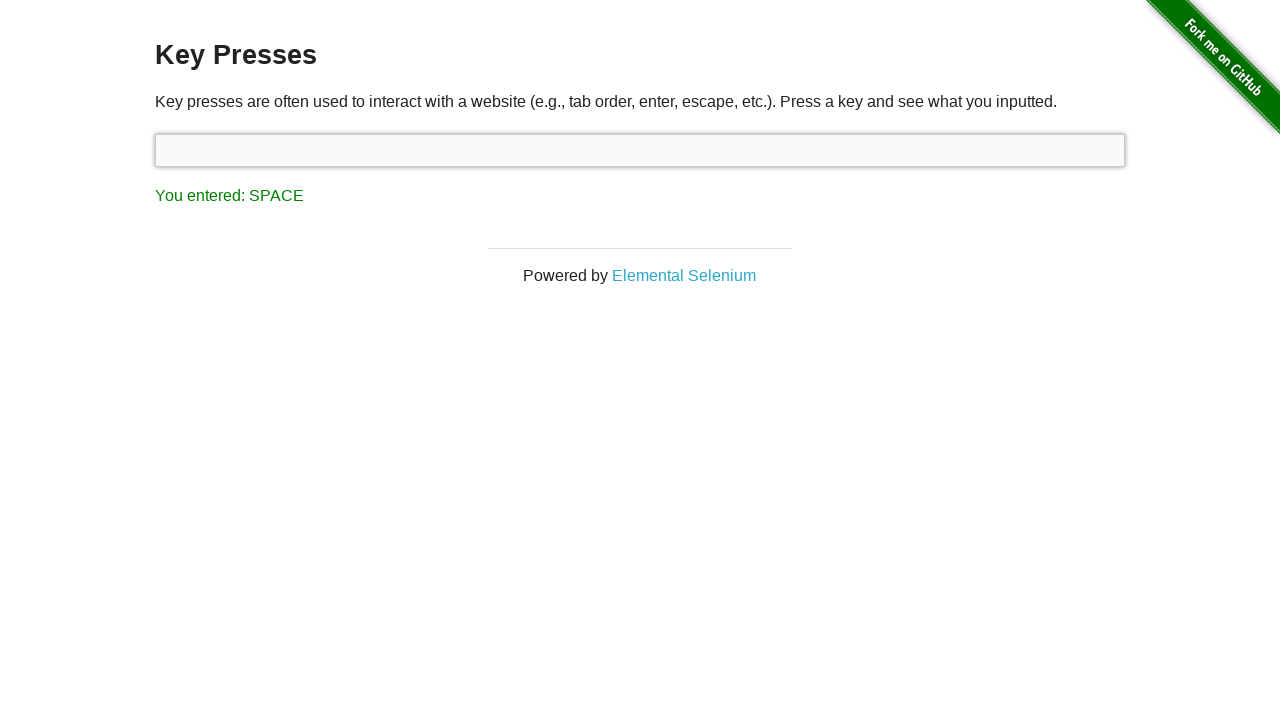

Result element loaded and visible
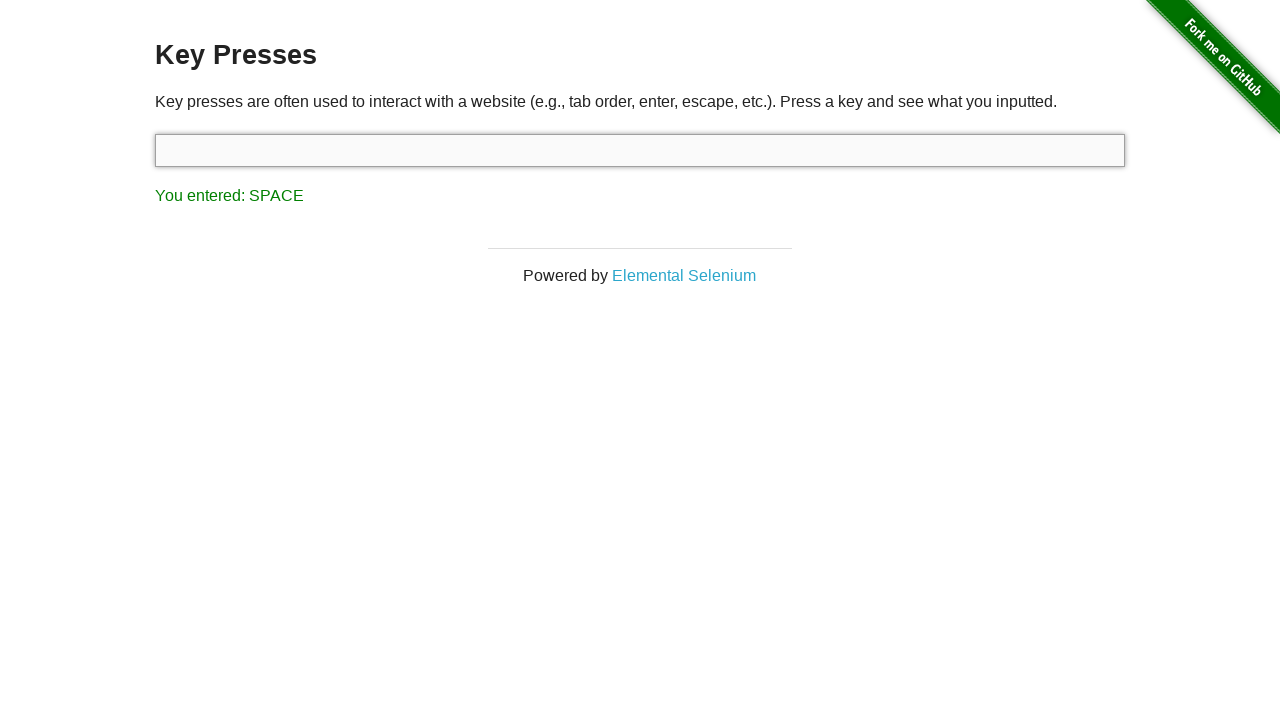

Retrieved result text: 'You entered: SPACE'
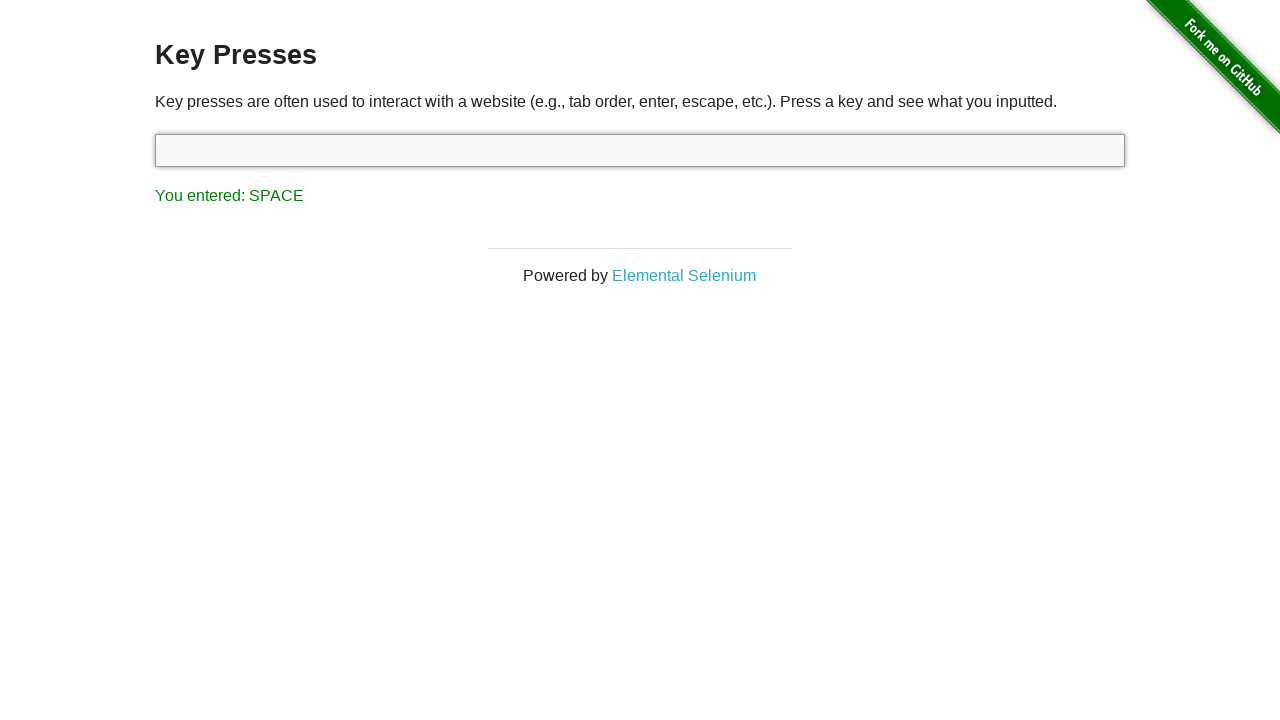

Assertion passed: correct key press result displayed
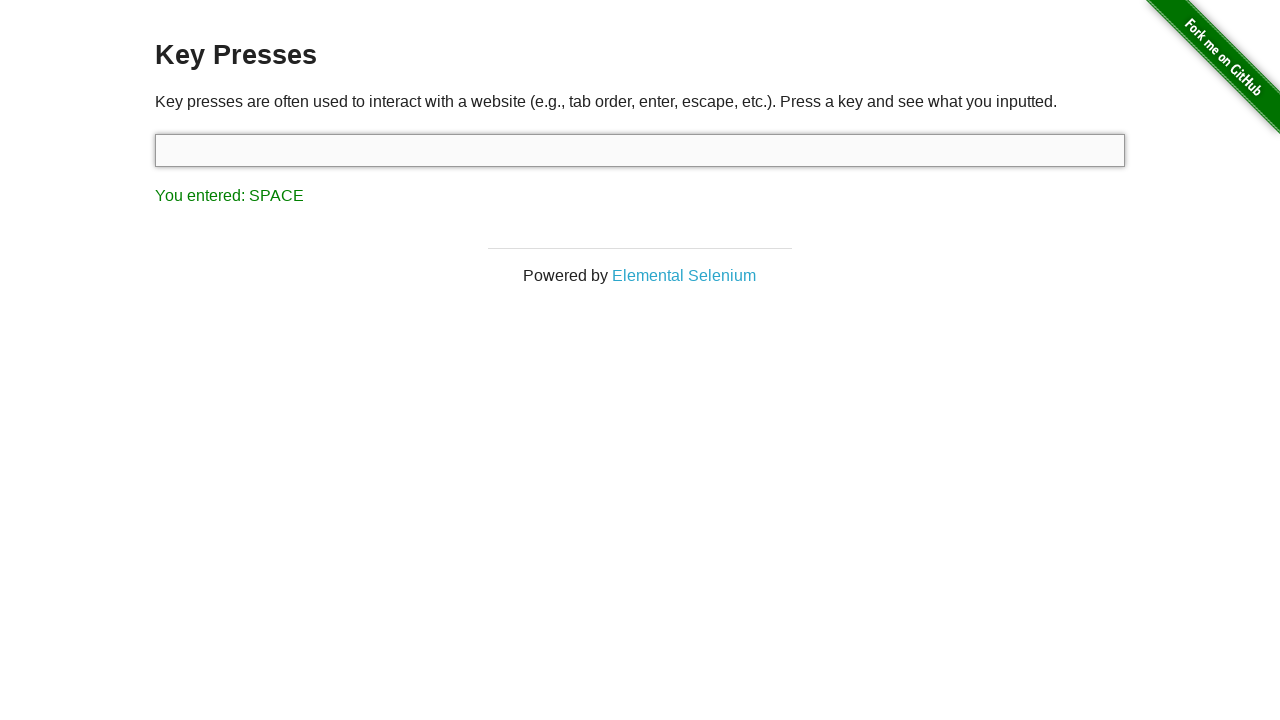

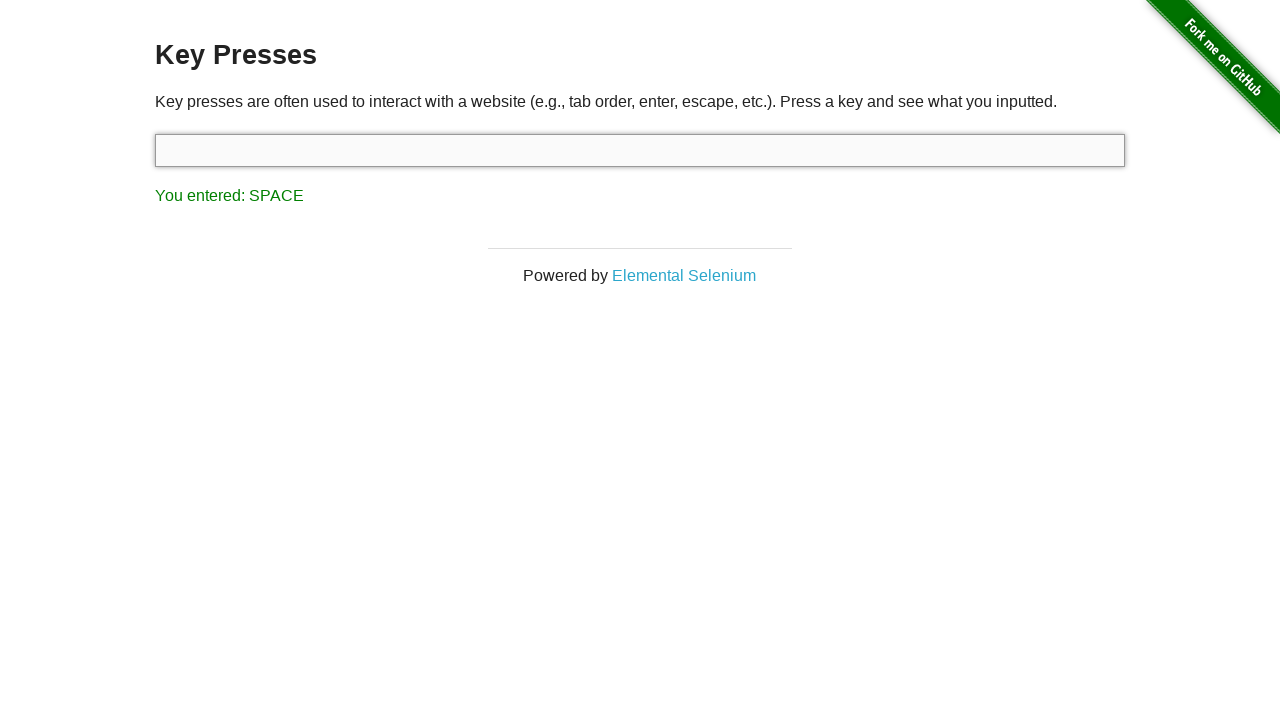